Navigates to an e-commerce practice site and searches for "Carrots" in the search field

Starting URL: https://rahulshettyacademy.com/seleniumPractise/#/

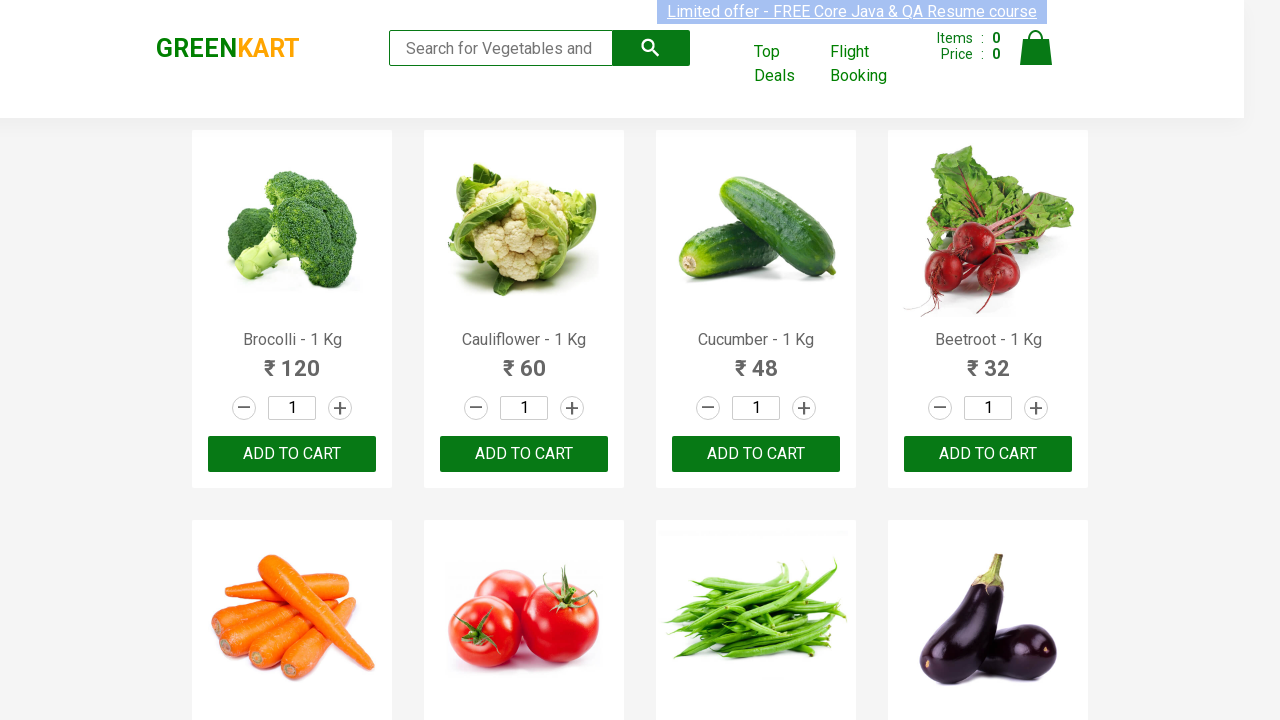

Waited for search input field to be available
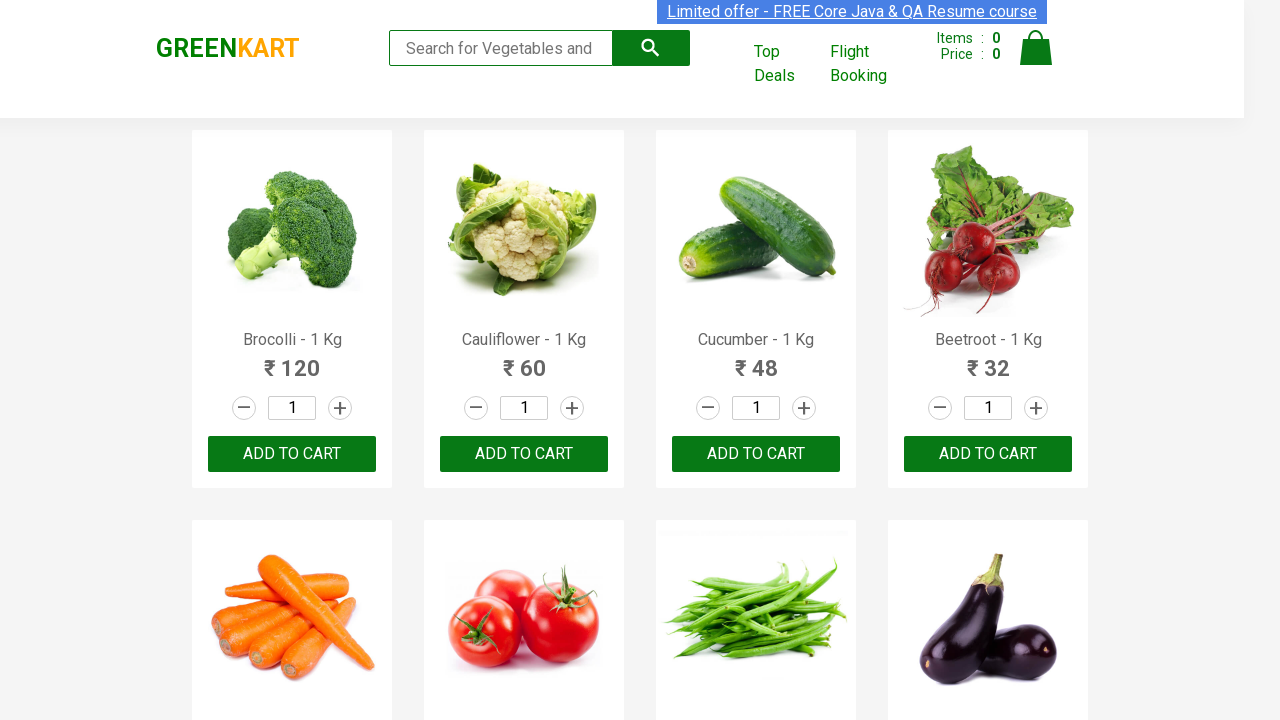

Filled search field with 'Carrots' on input[type='search']
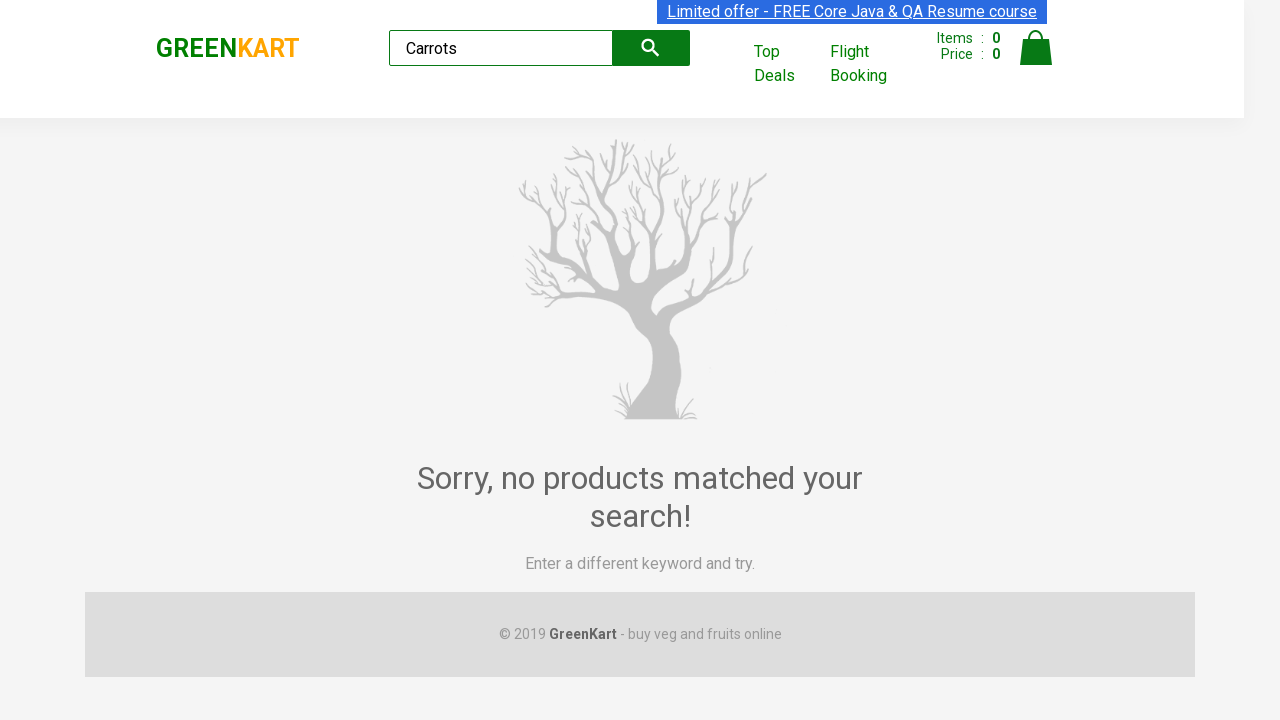

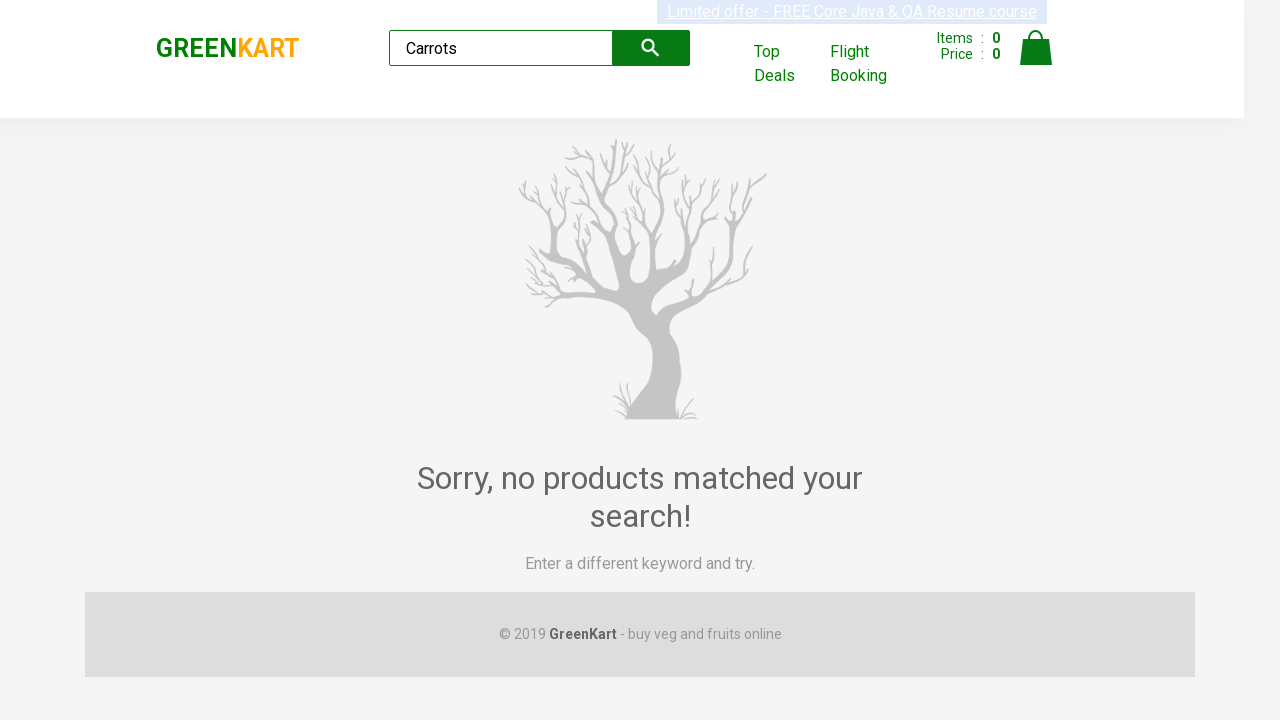